Tests adding a new record to the web table, then editing the last record with updated information

Starting URL: https://demoqa.com/webtables

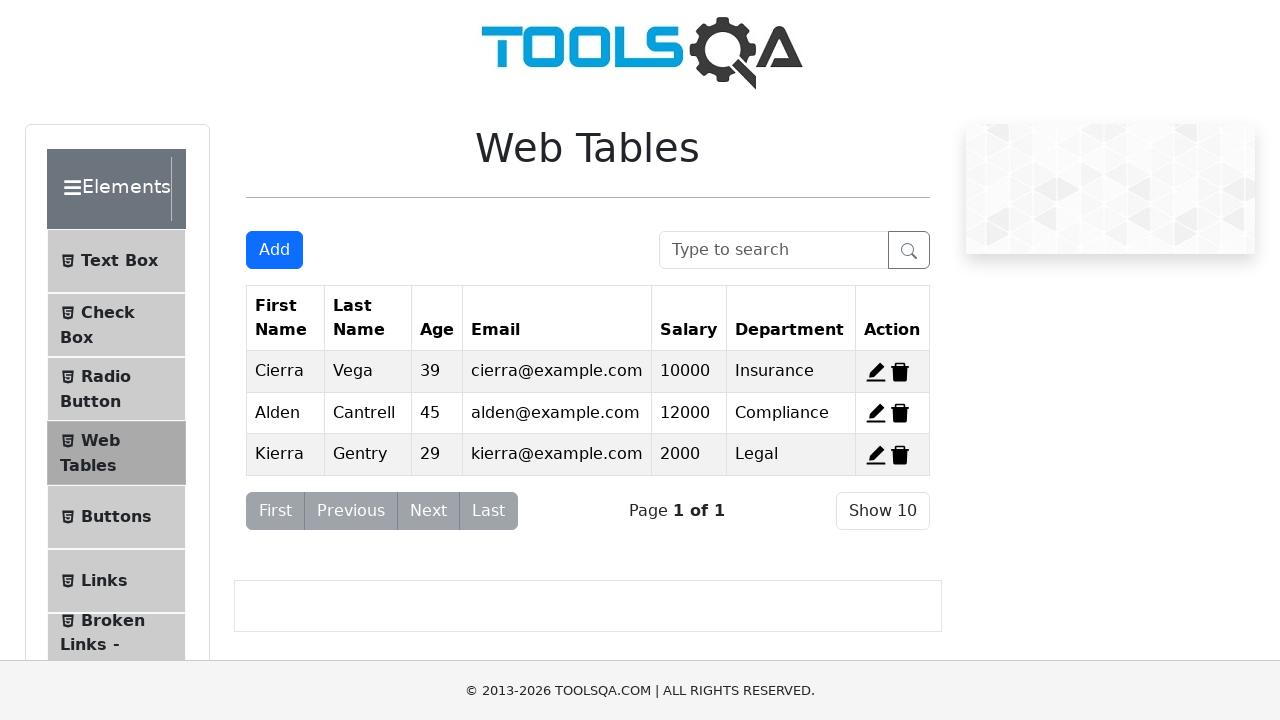

Add button became visible
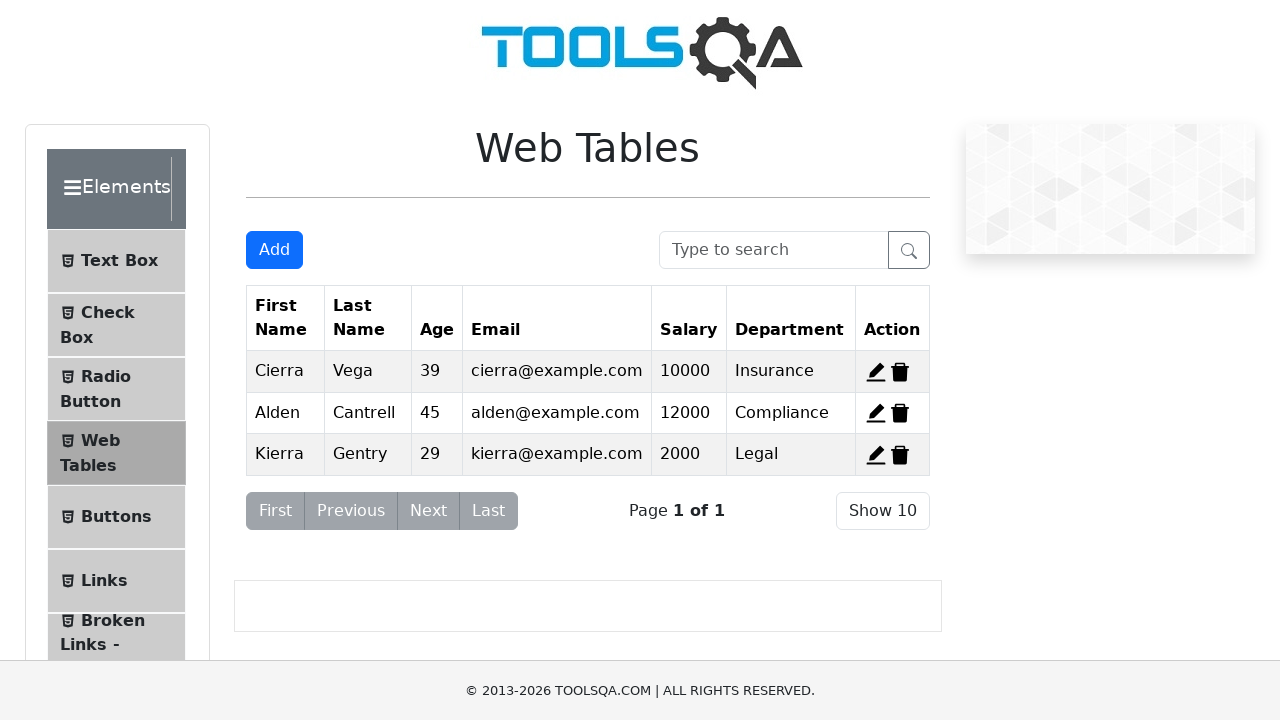

Clicked Add button to open form at (274, 250) on #addNewRecordButton
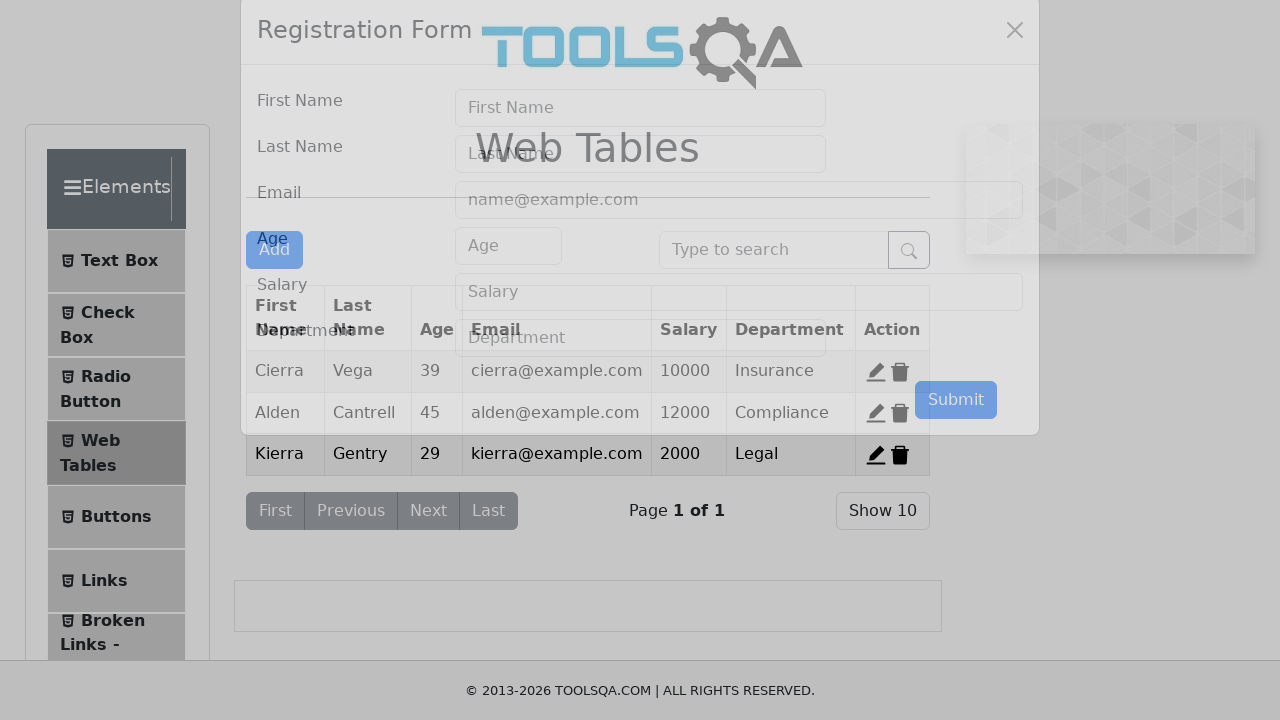

Filled firstName field with 'Umut' on #firstName
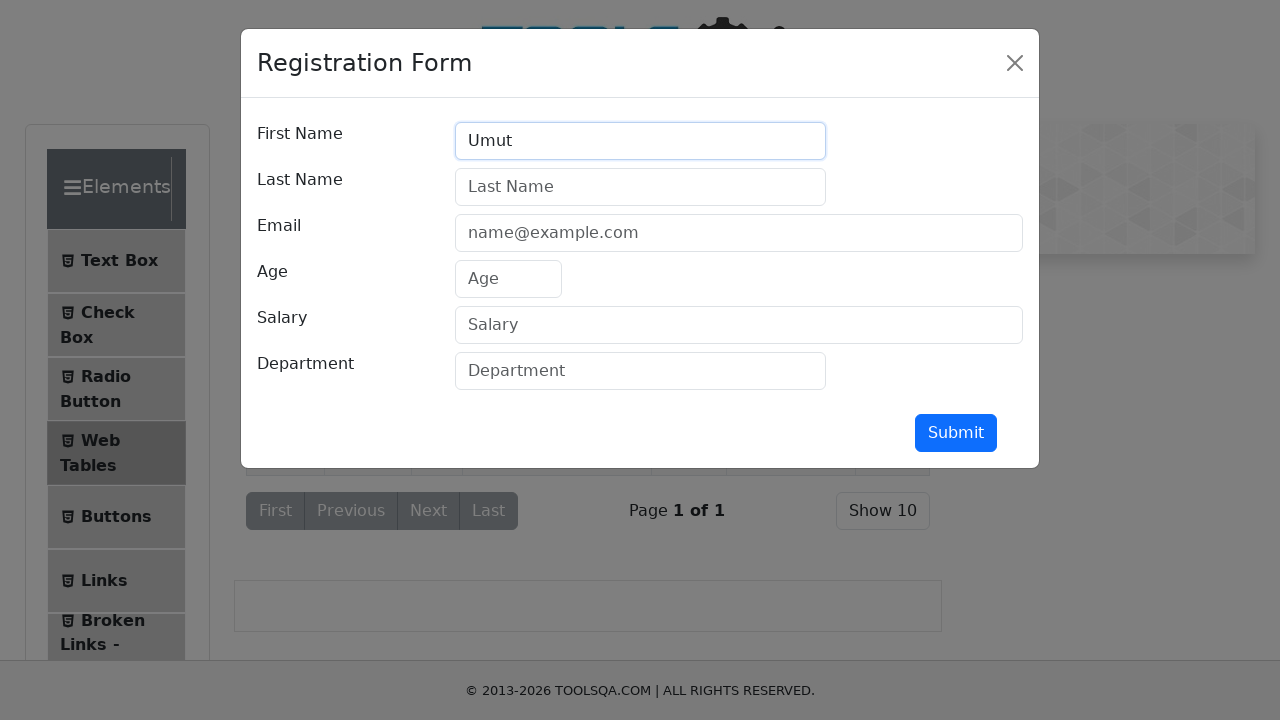

Filled lastName field with 'Korkmaz' on #lastName
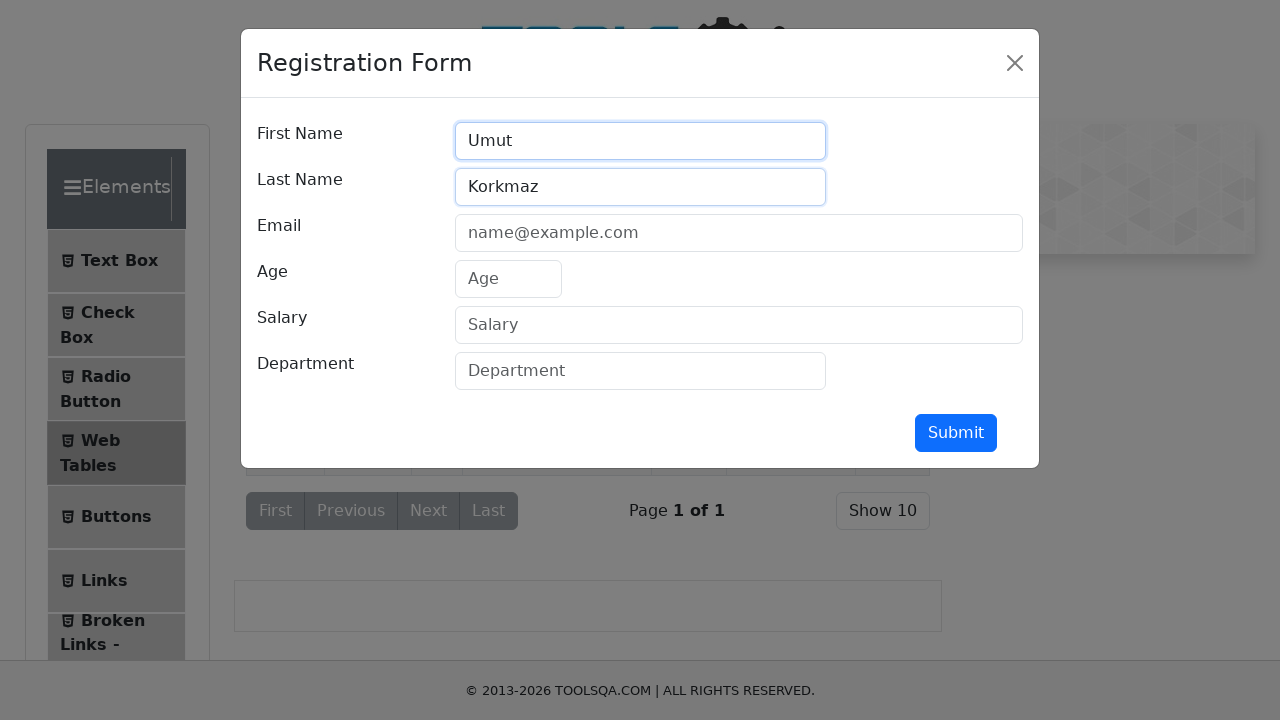

Filled userEmail field with 'umutkorkmaz@outlook.com.tr' on #userEmail
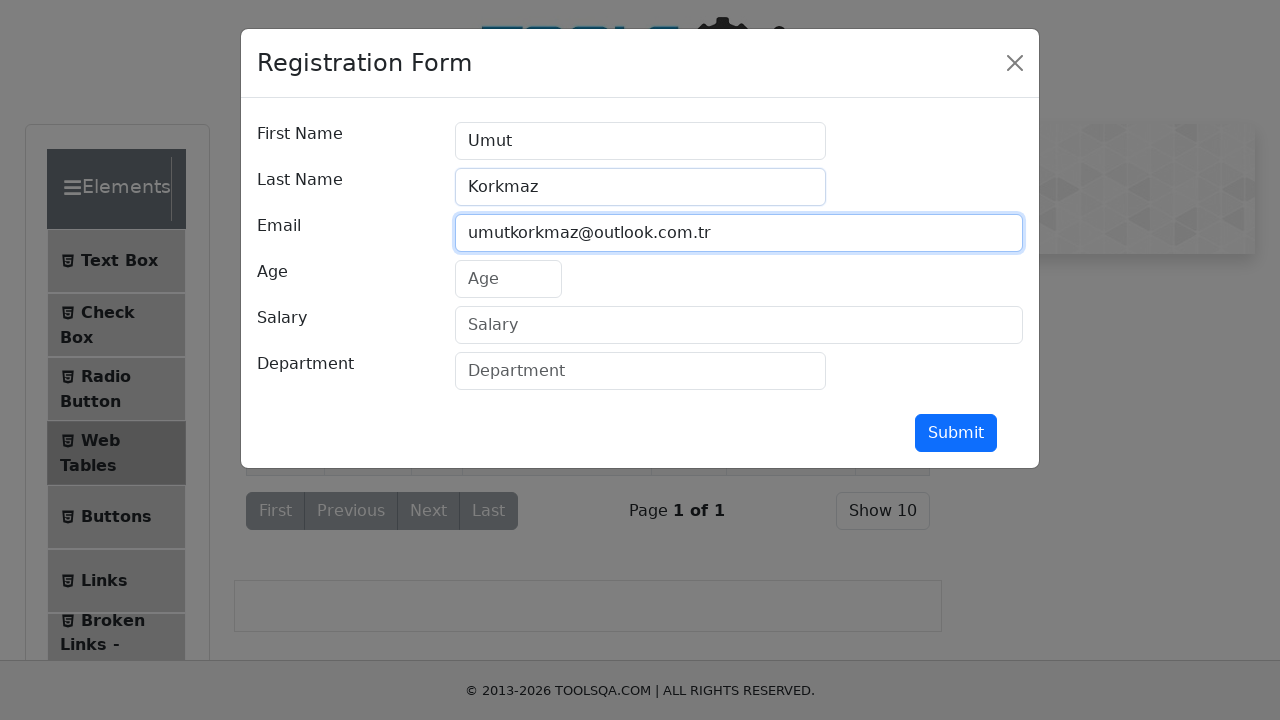

Filled age field with '30' on #age
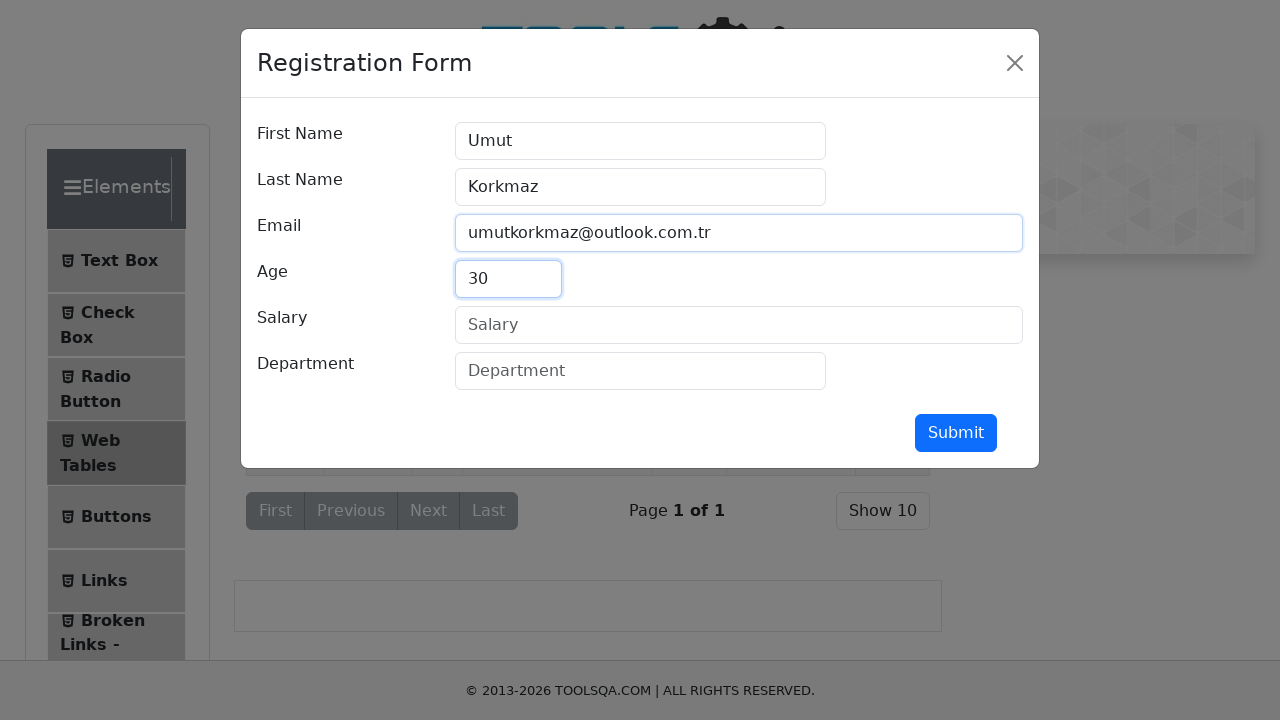

Filled salary field with '5000' on #salary
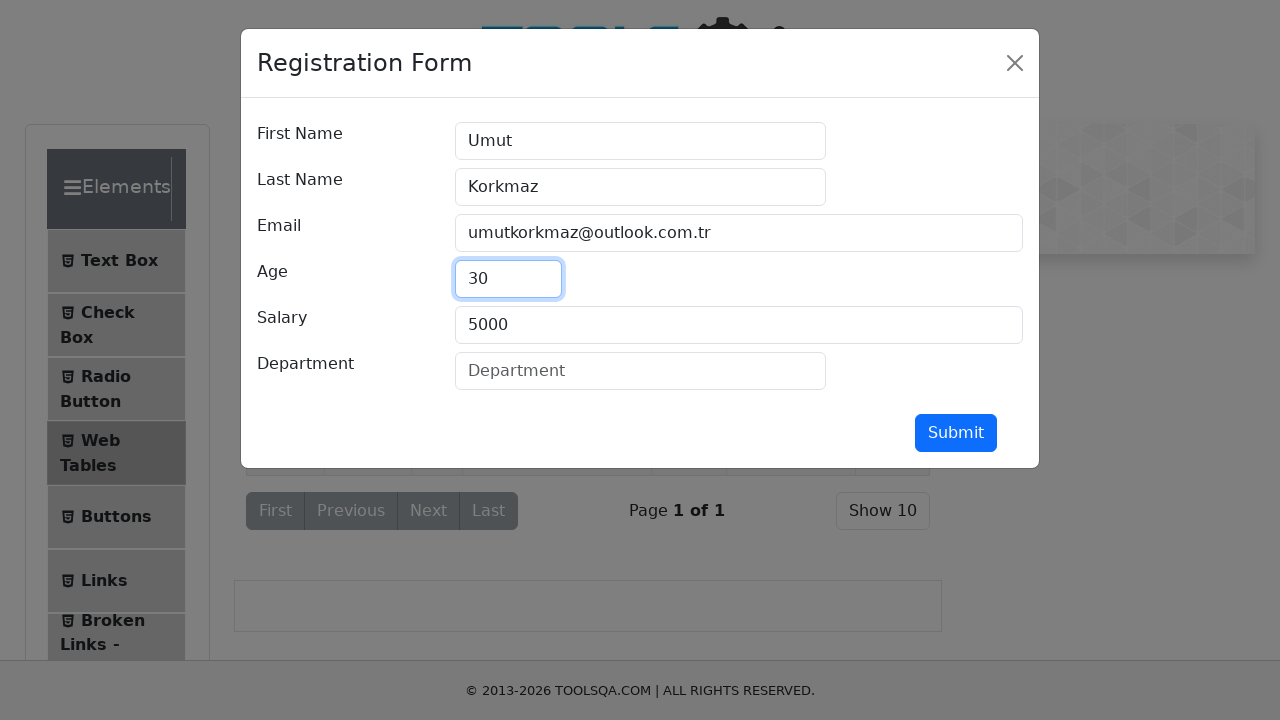

Filled department field with 'IT' on #department
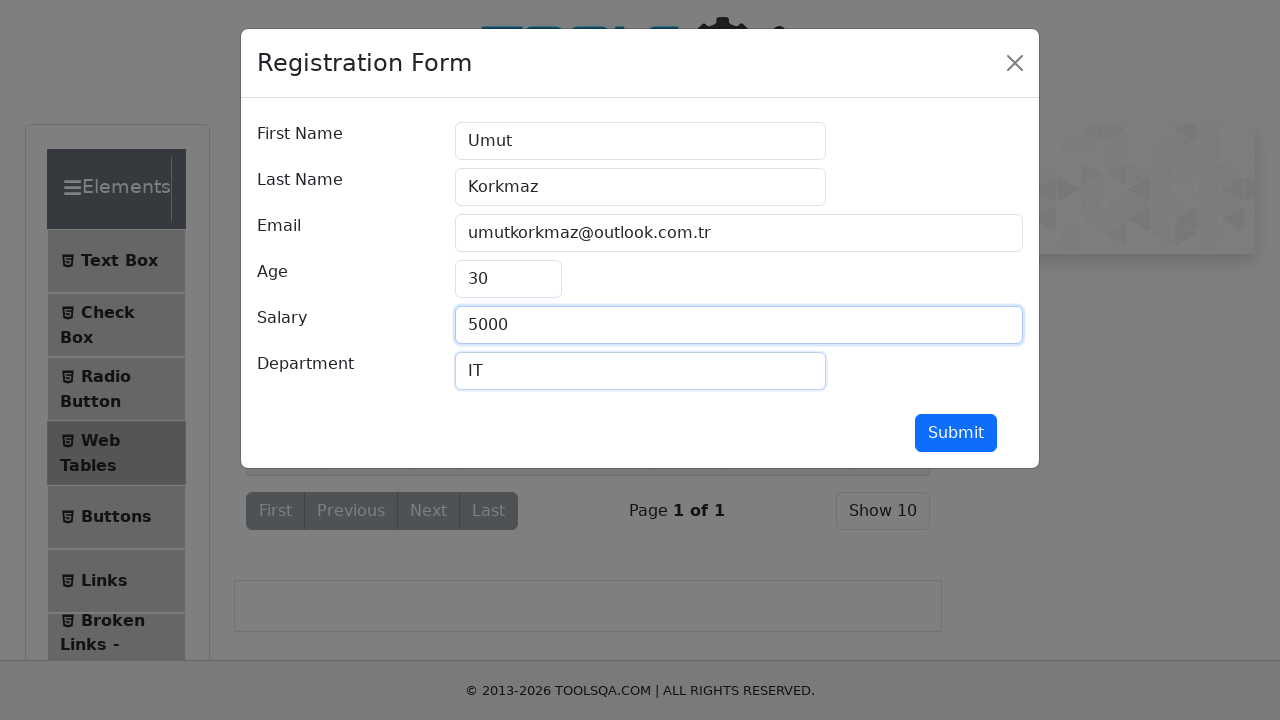

Clicked submit button to add new record at (956, 433) on #submit
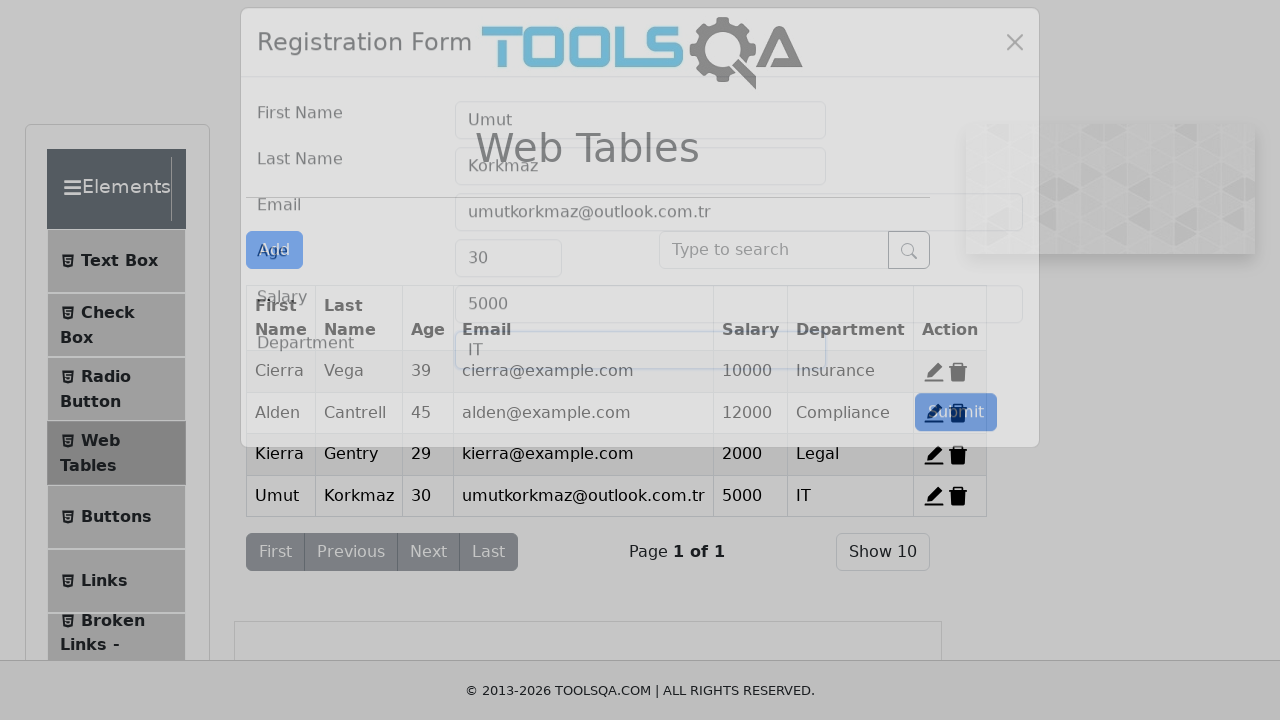

Edit button for last record became visible
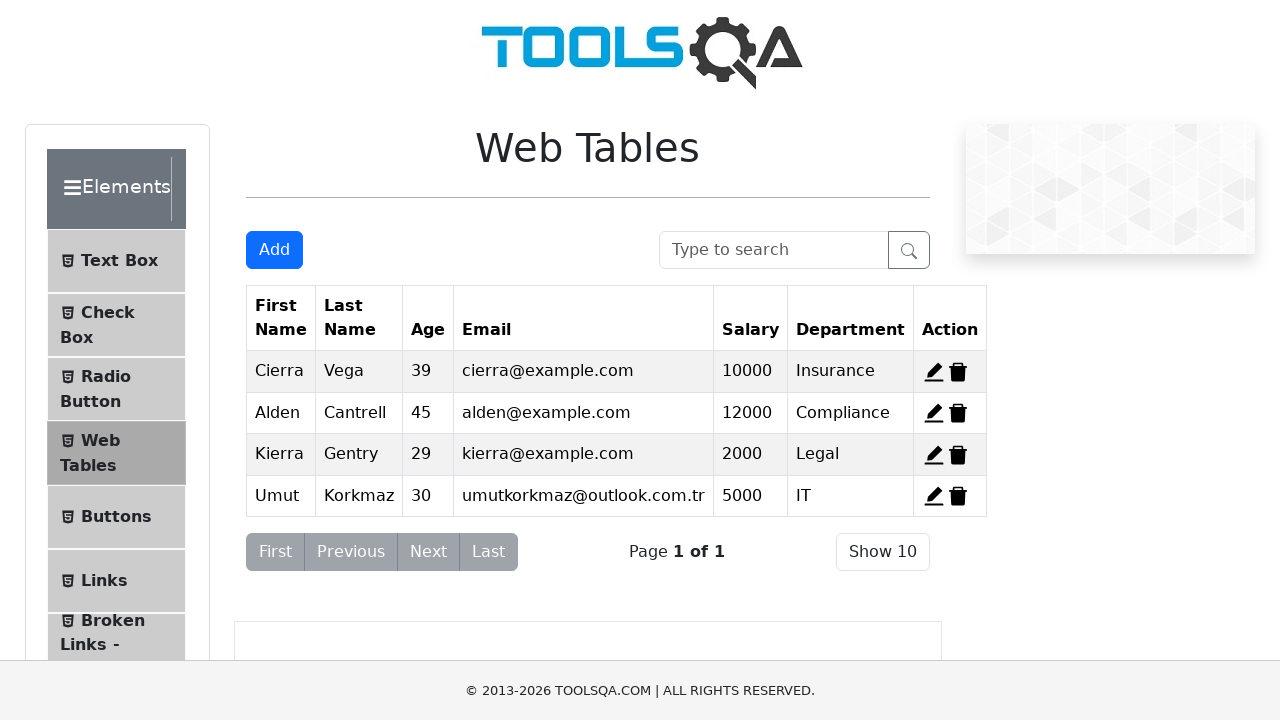

Clicked edit button to open edit form for last record at (934, 496) on span[title='Edit'] >> nth=-1
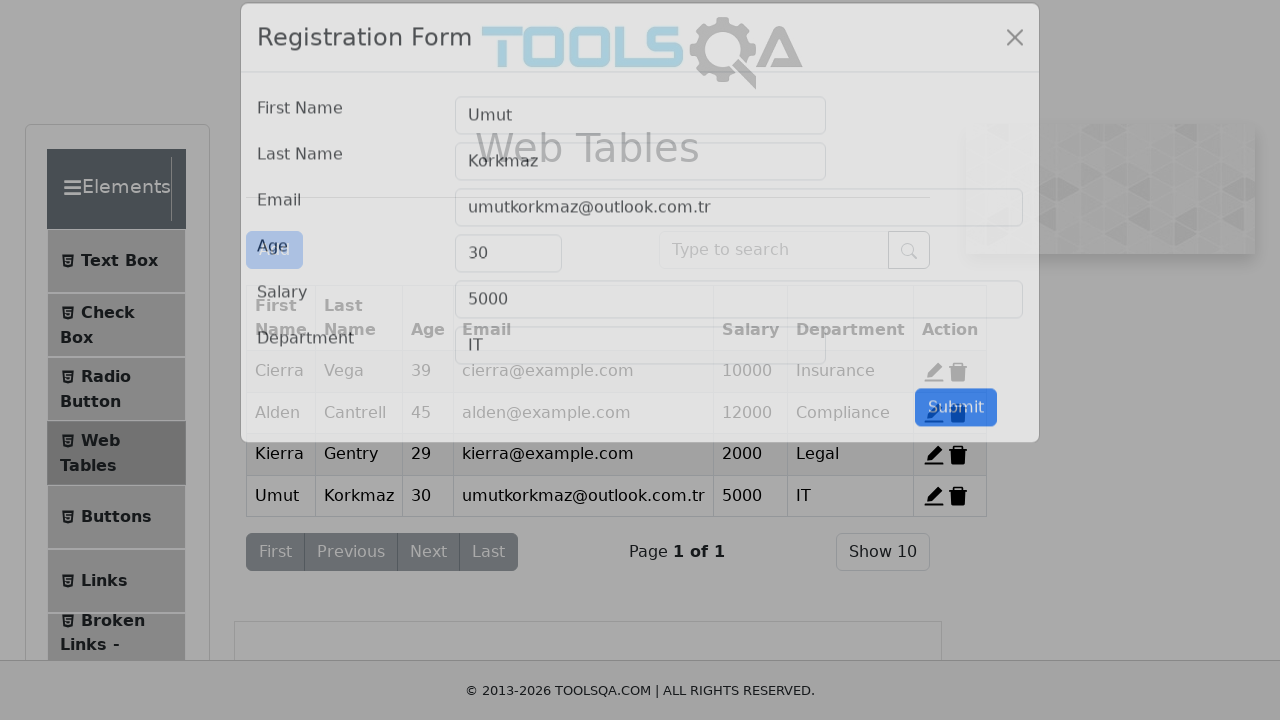

Cleared firstName field on #firstName
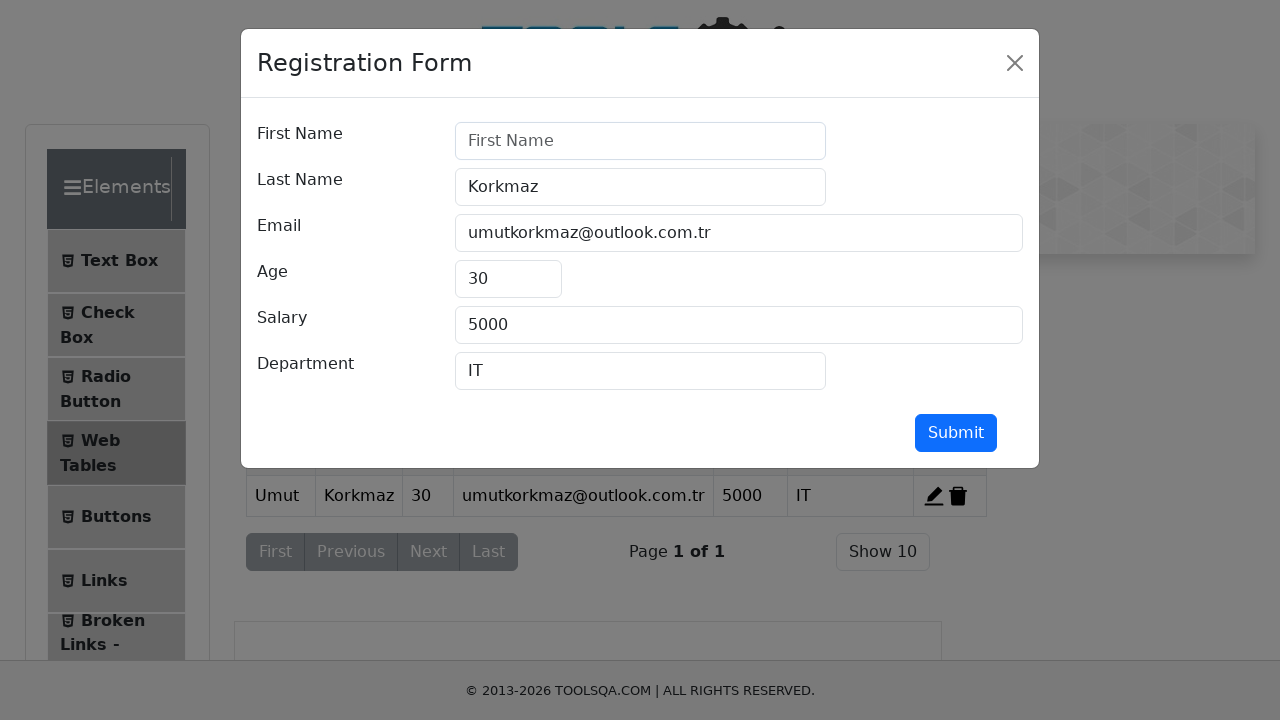

Filled firstName field with 'Jane' on #firstName
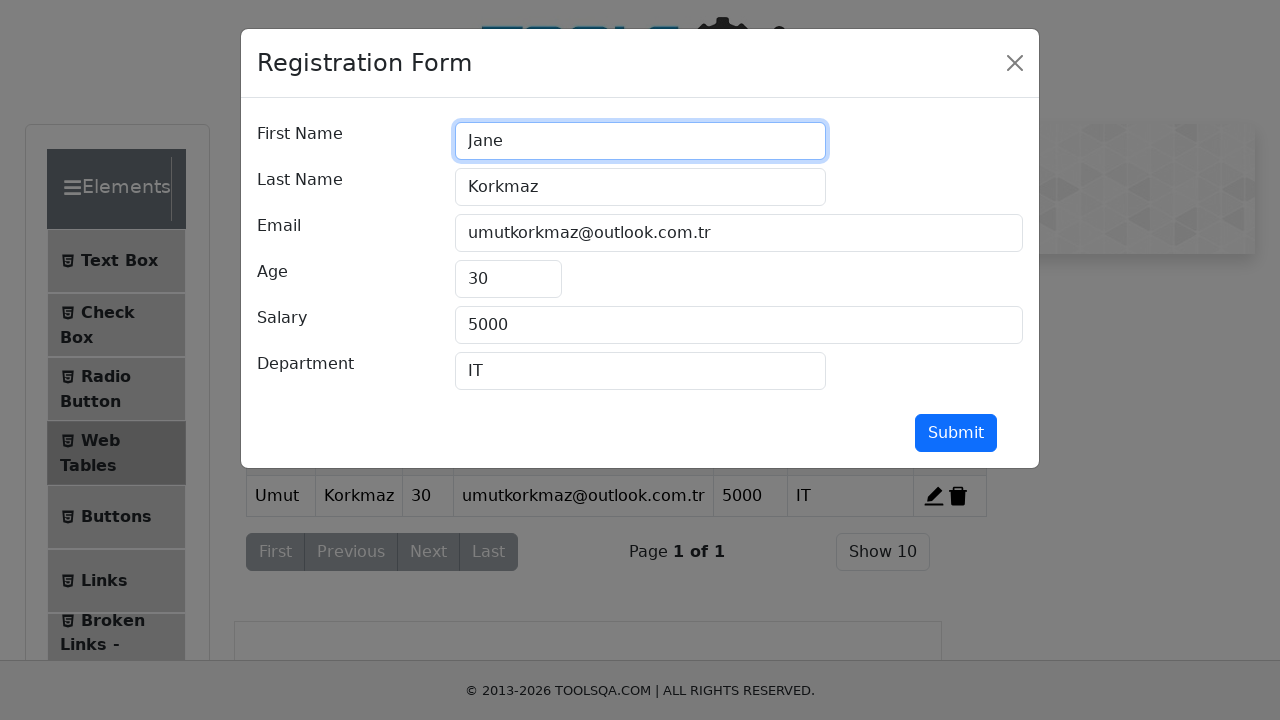

Cleared lastName field on #lastName
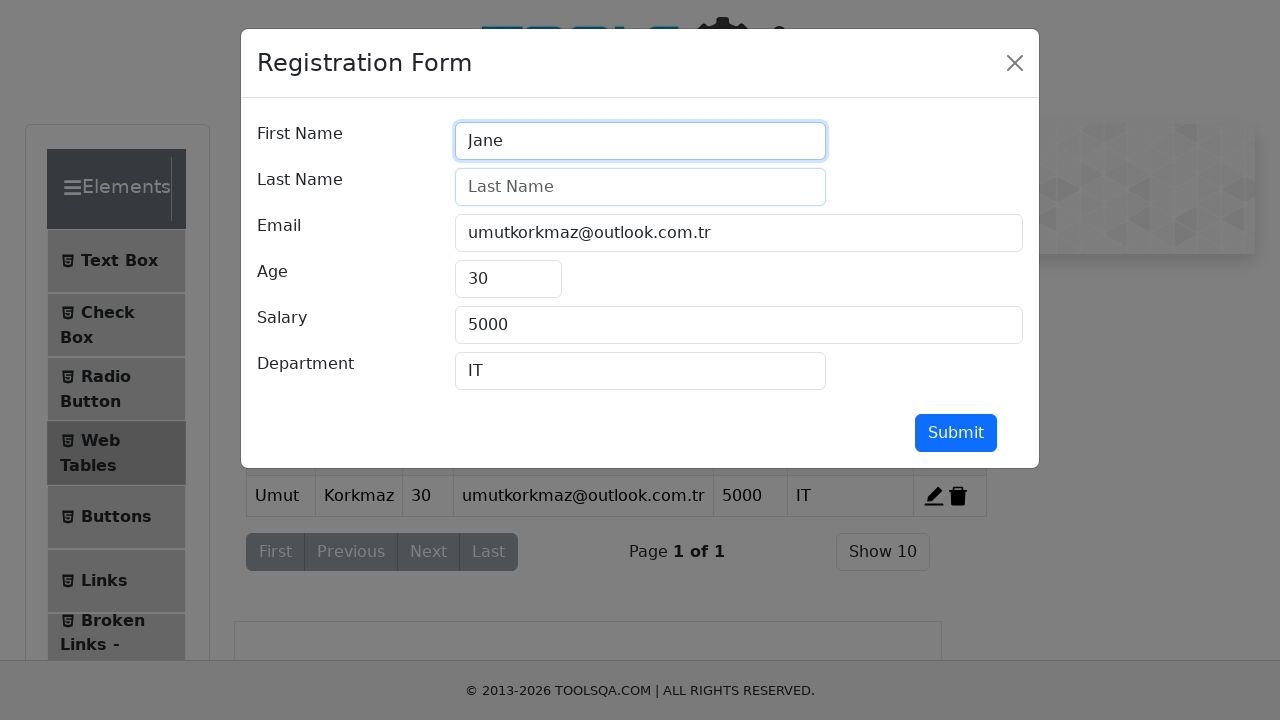

Filled lastName field with 'Doe' on #lastName
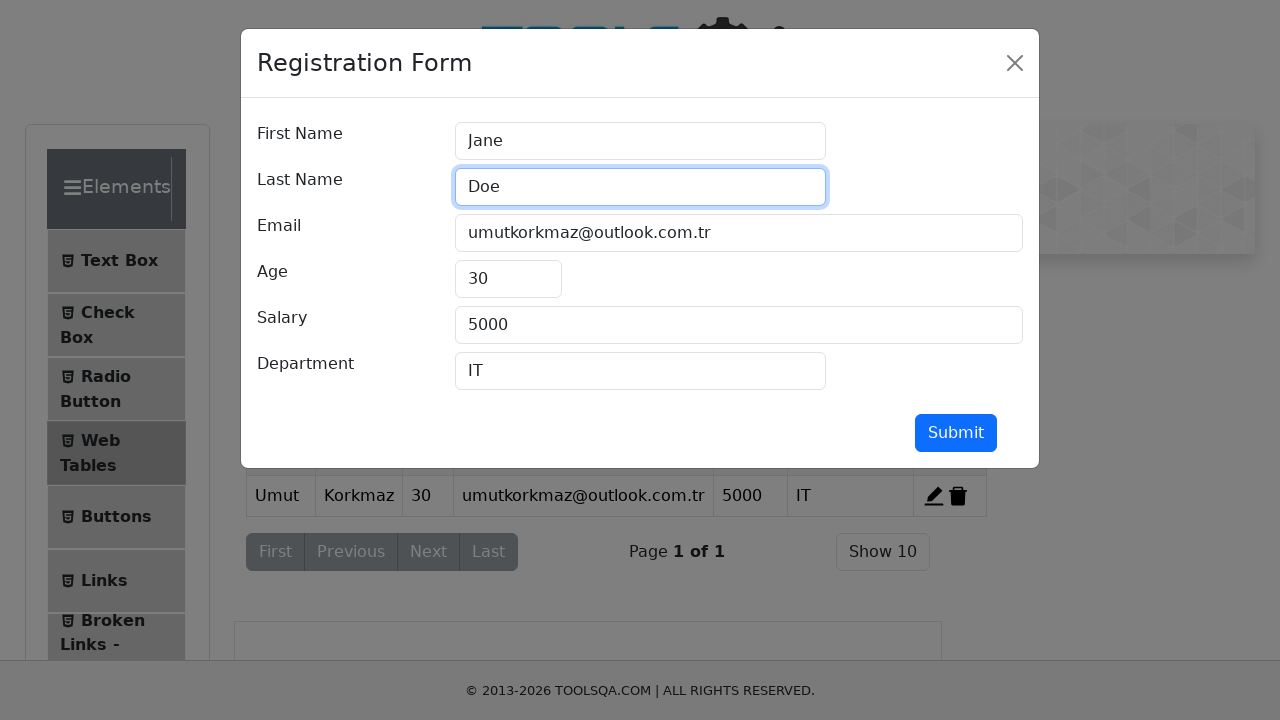

Cleared userEmail field on #userEmail
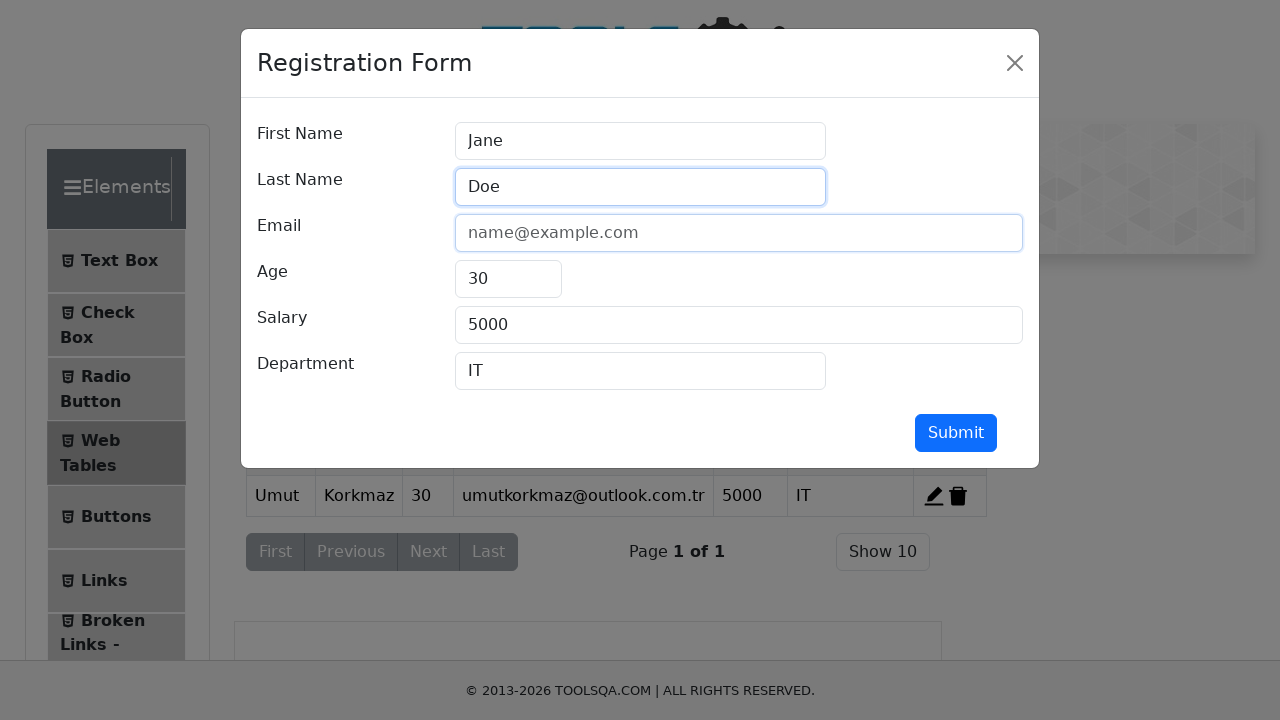

Filled userEmail field with 'janedoe@example.com' on #userEmail
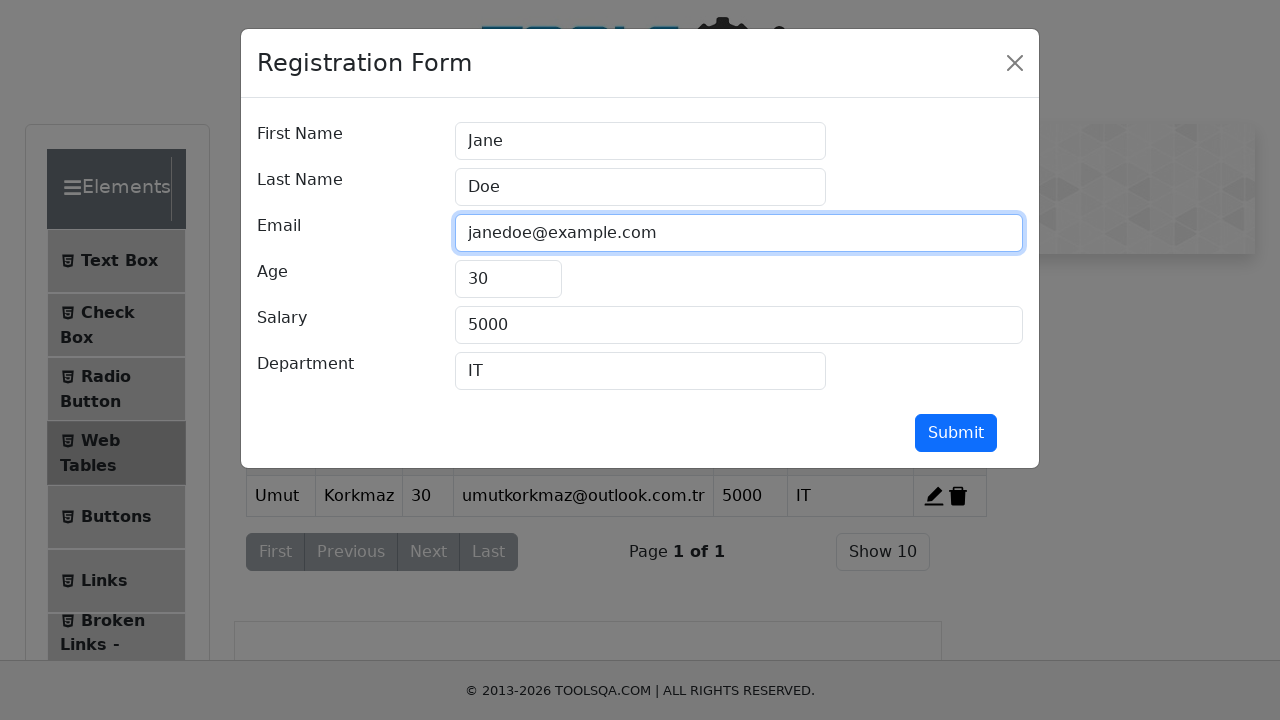

Cleared age field on #age
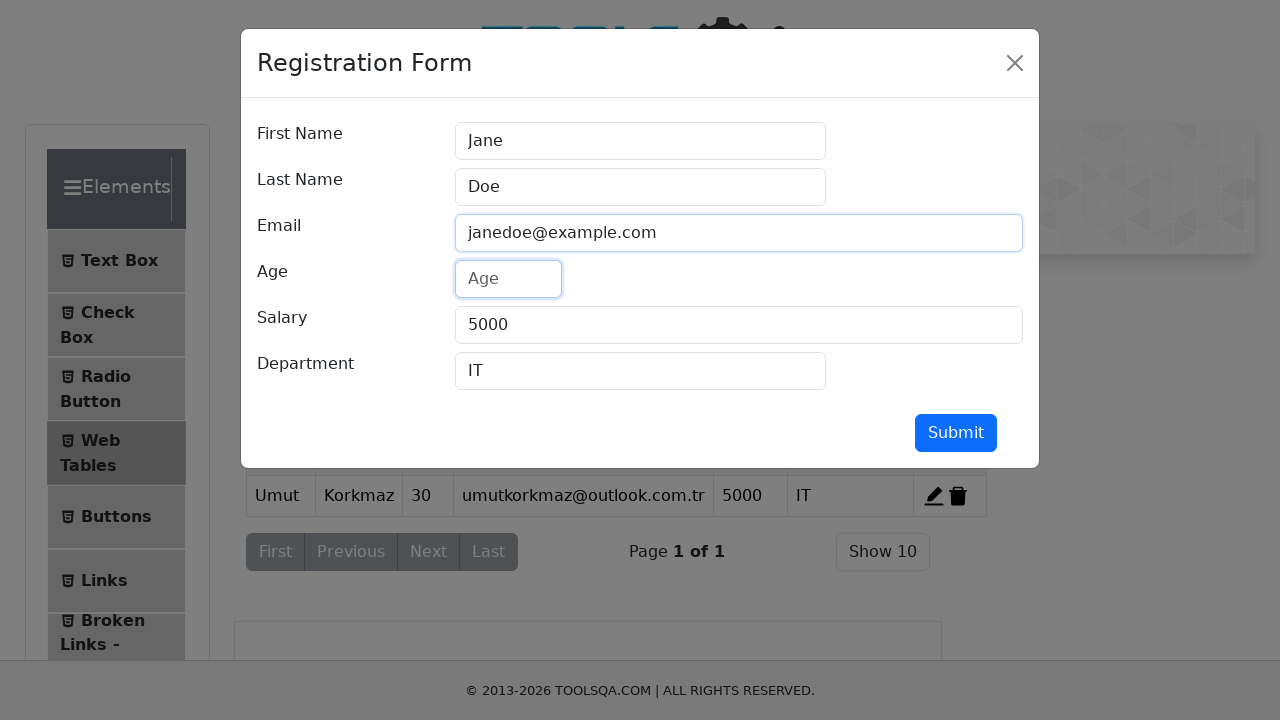

Filled age field with '40' on #age
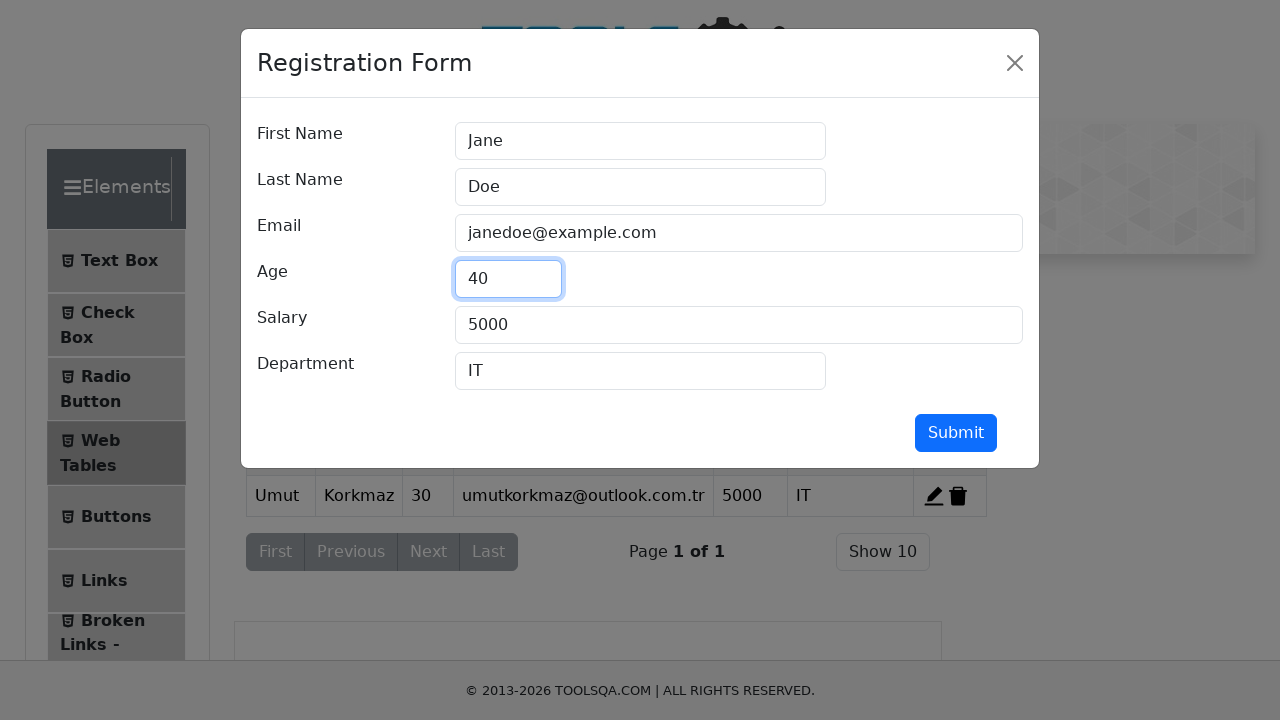

Cleared salary field on #salary
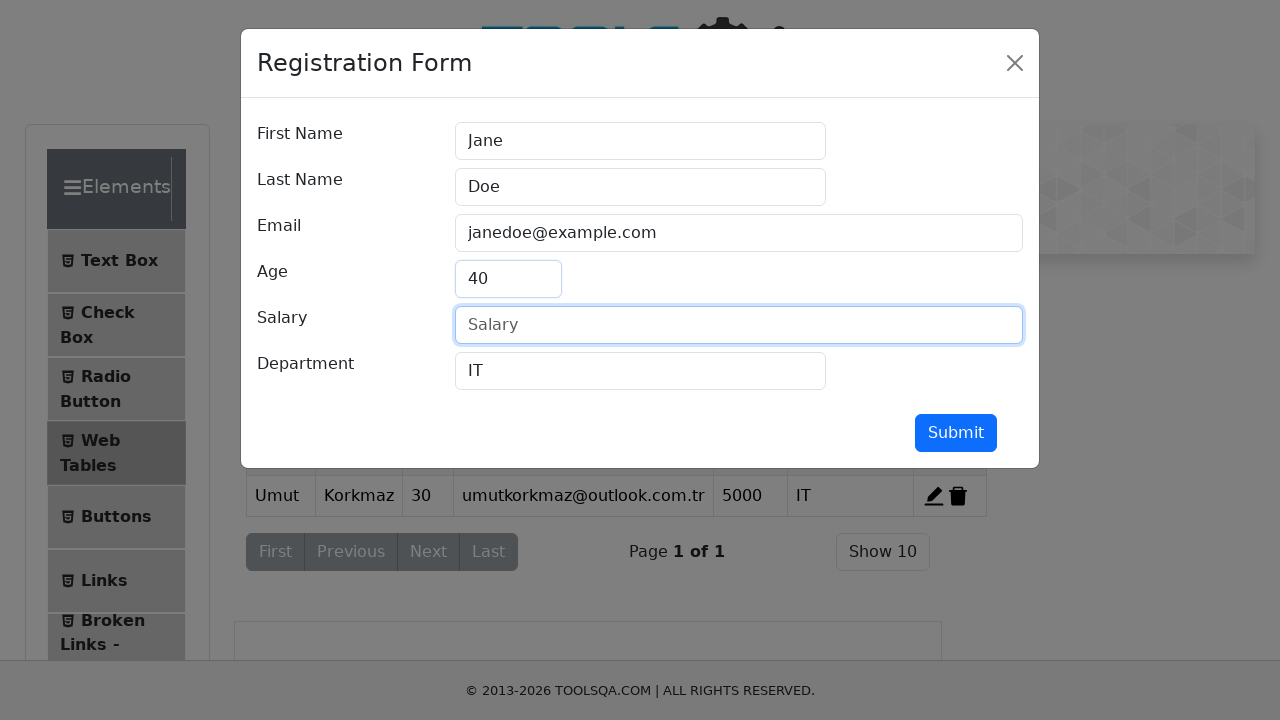

Filled salary field with '7000' on #salary
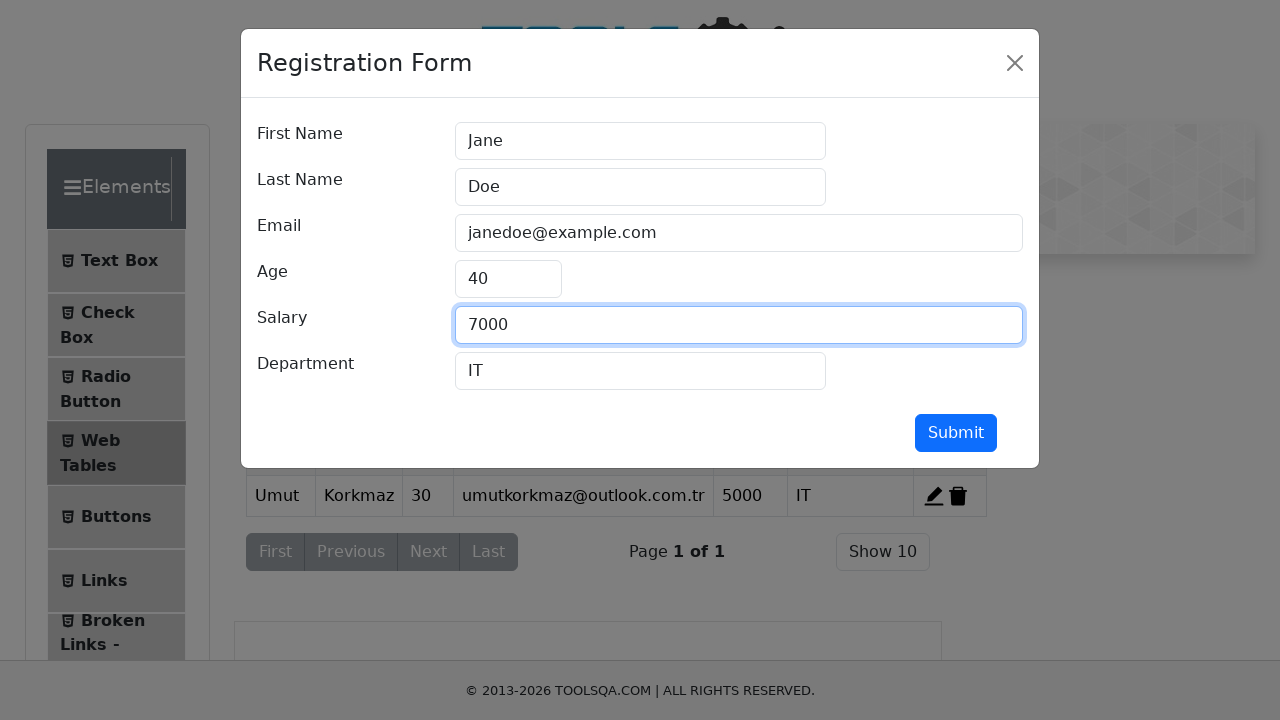

Cleared department field on #department
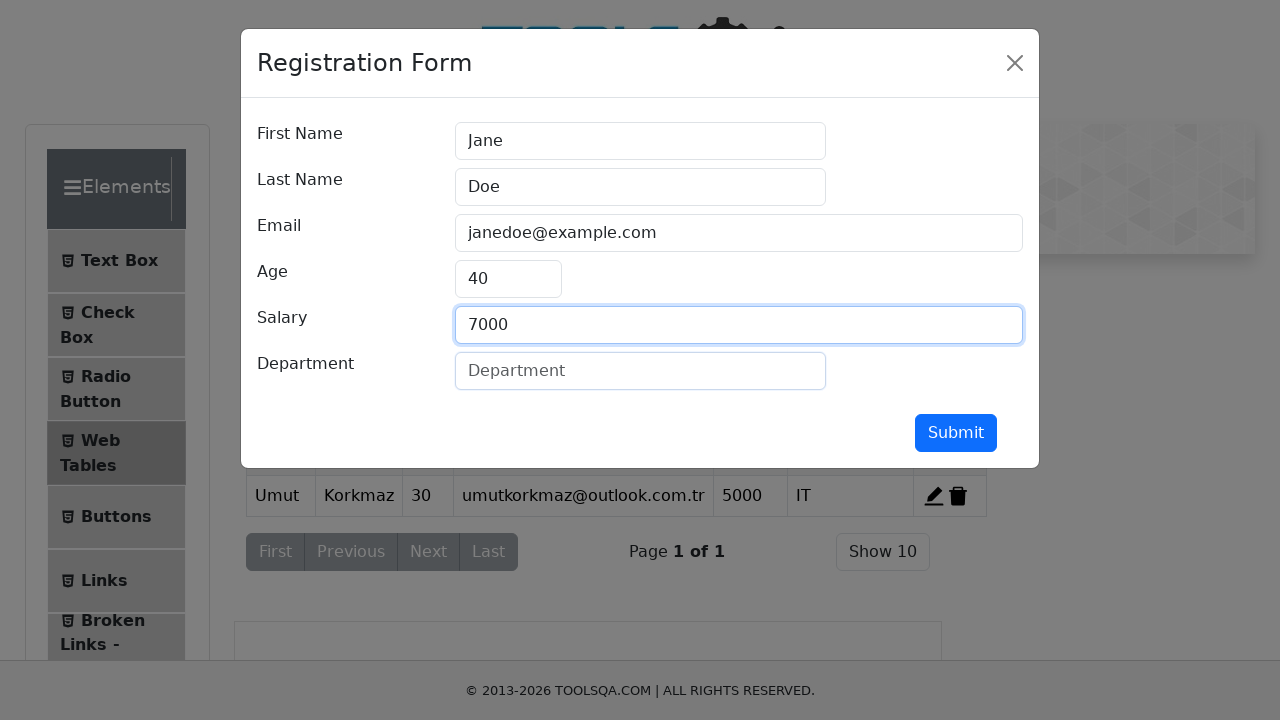

Filled department field with 'HR' on #department
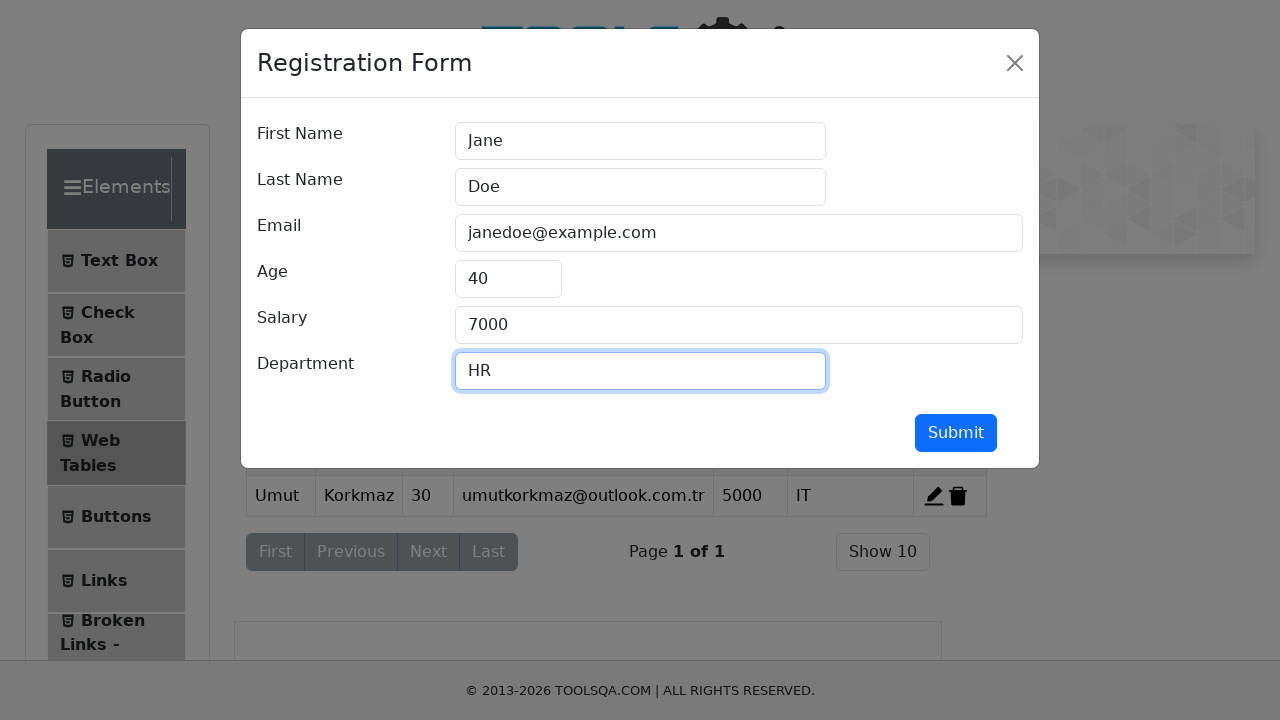

Clicked submit button to save edited record at (956, 433) on #submit
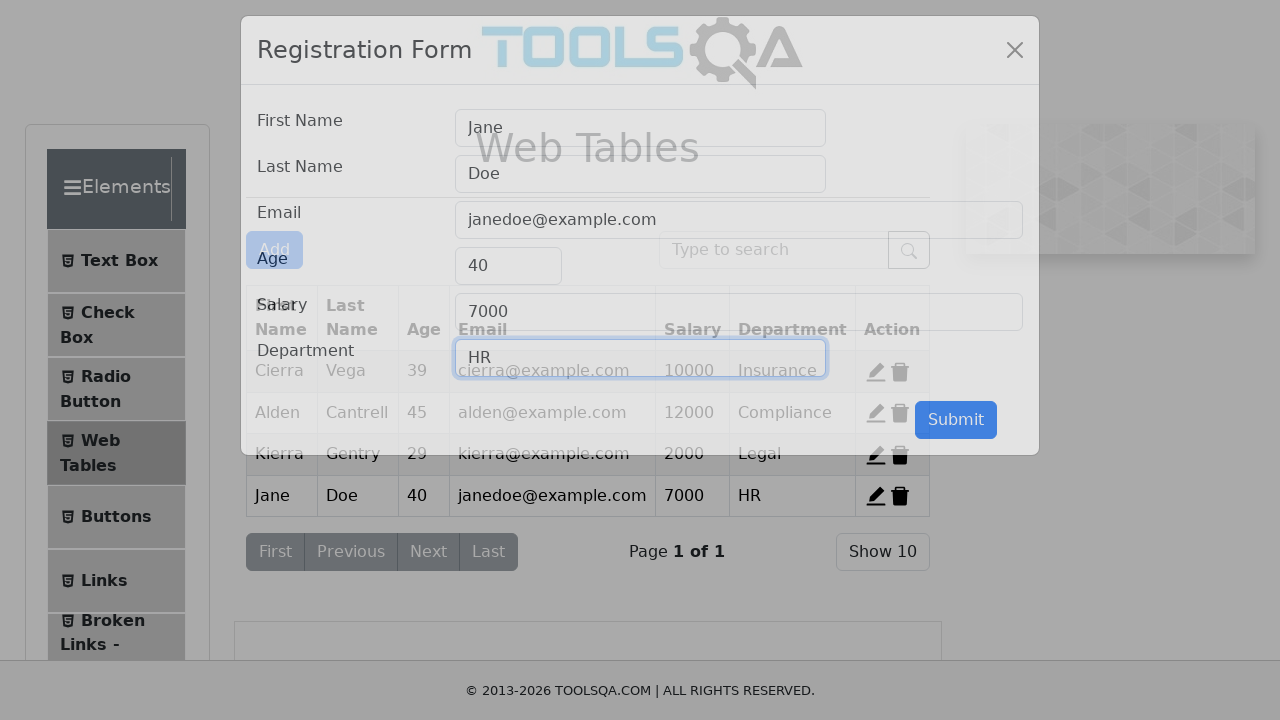

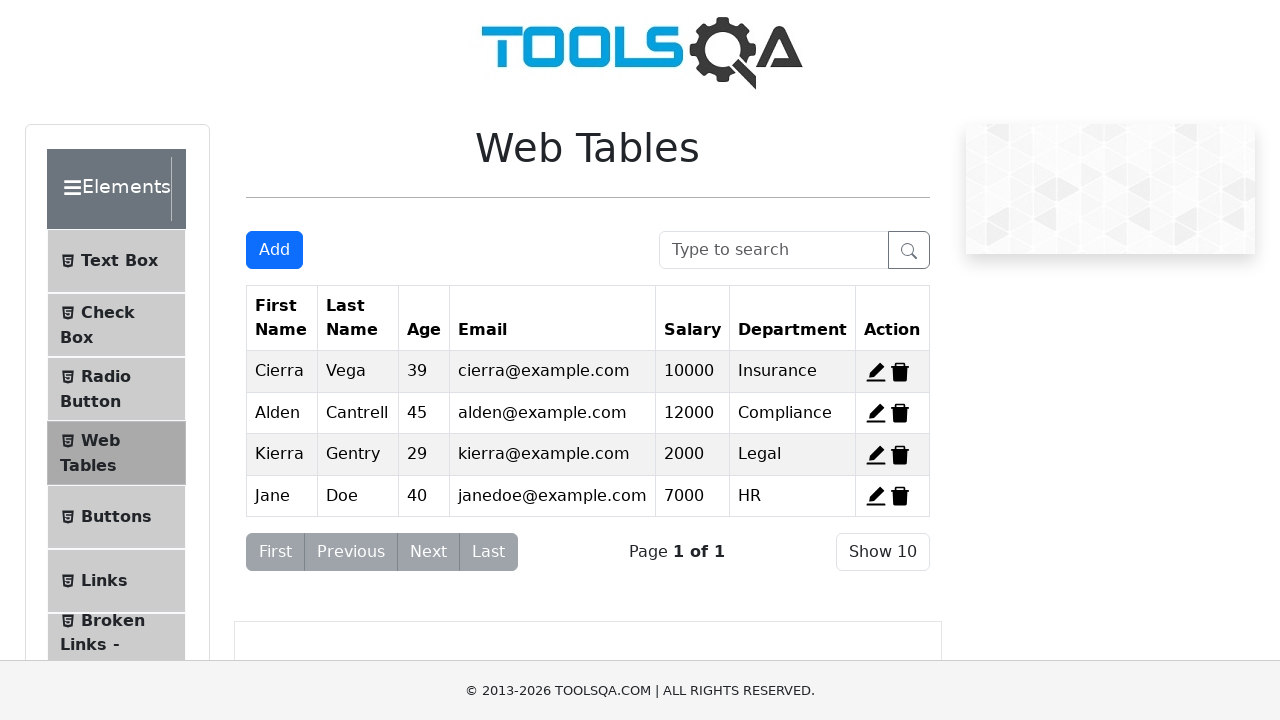